Tests frame and iframe handling by switching between multiple frames and filling input fields in each frame, including nested iframe interactions

Starting URL: https://ui.vision/demo/webtest/frames/

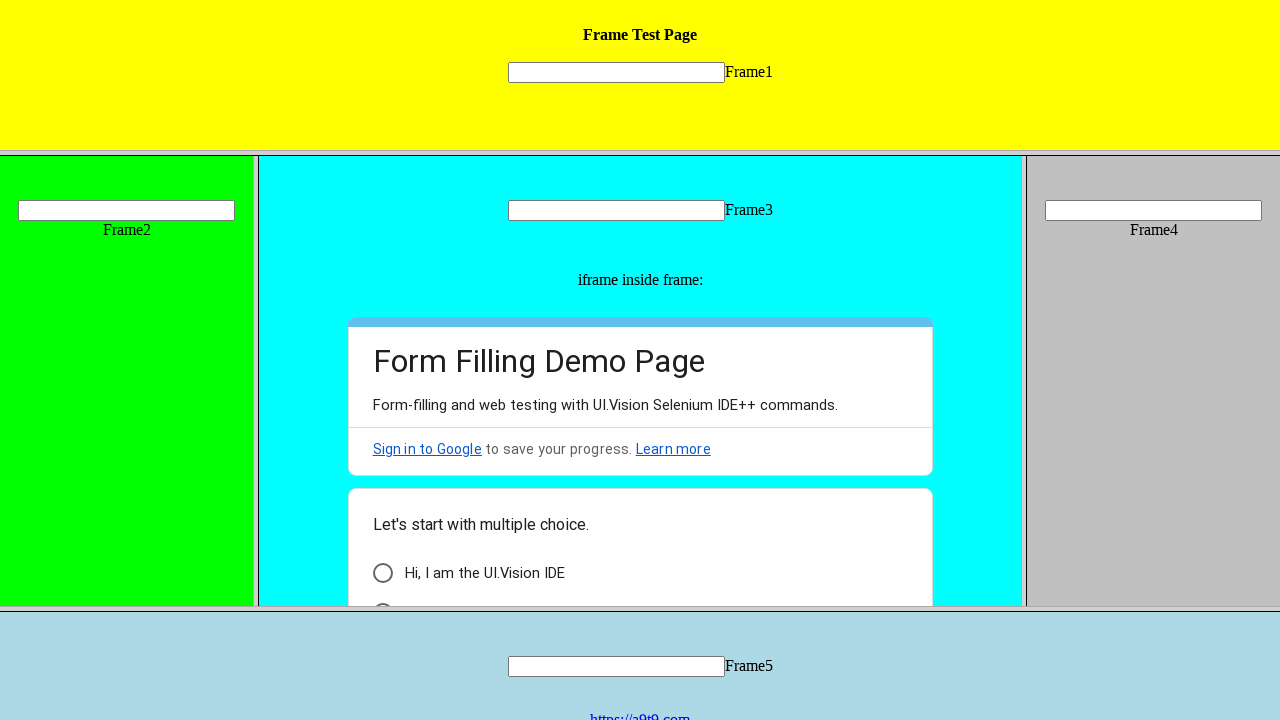

Located frame 1 with src='frame_1.html'
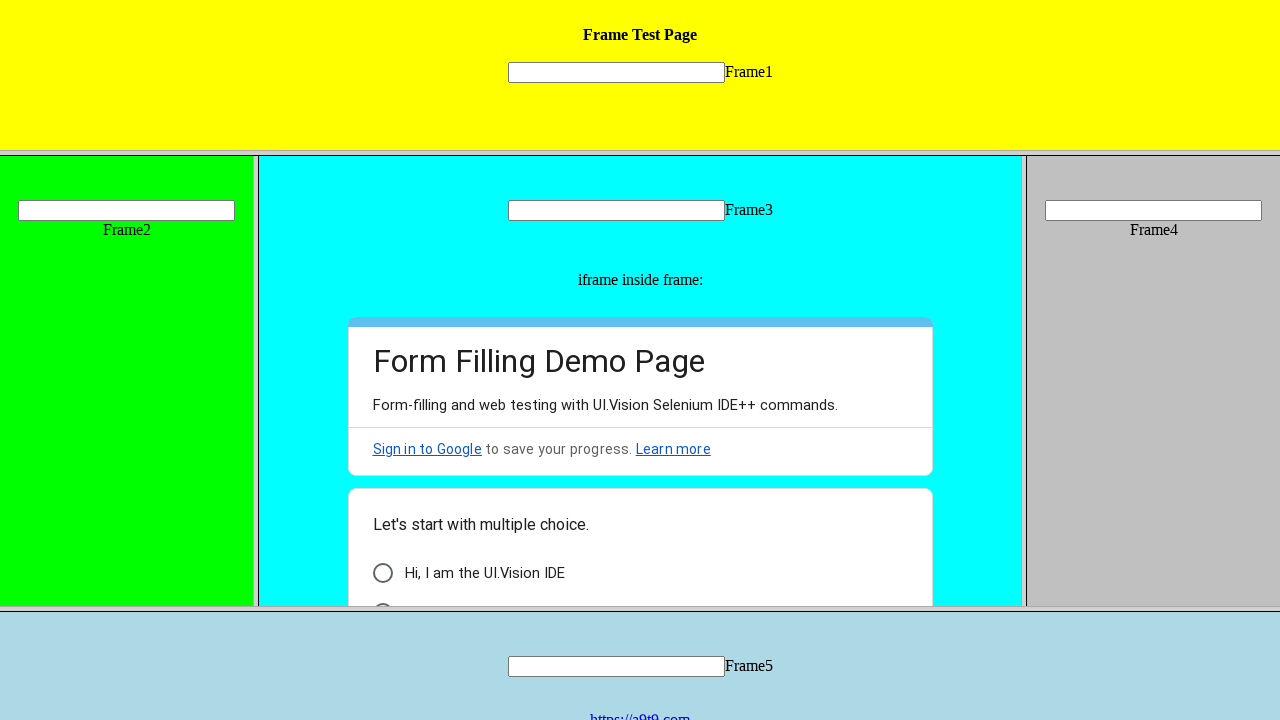

Filled input field in frame 1 with 'Pooja' on frame[src='frame_1.html'] >> internal:control=enter-frame >> input[name='mytext1
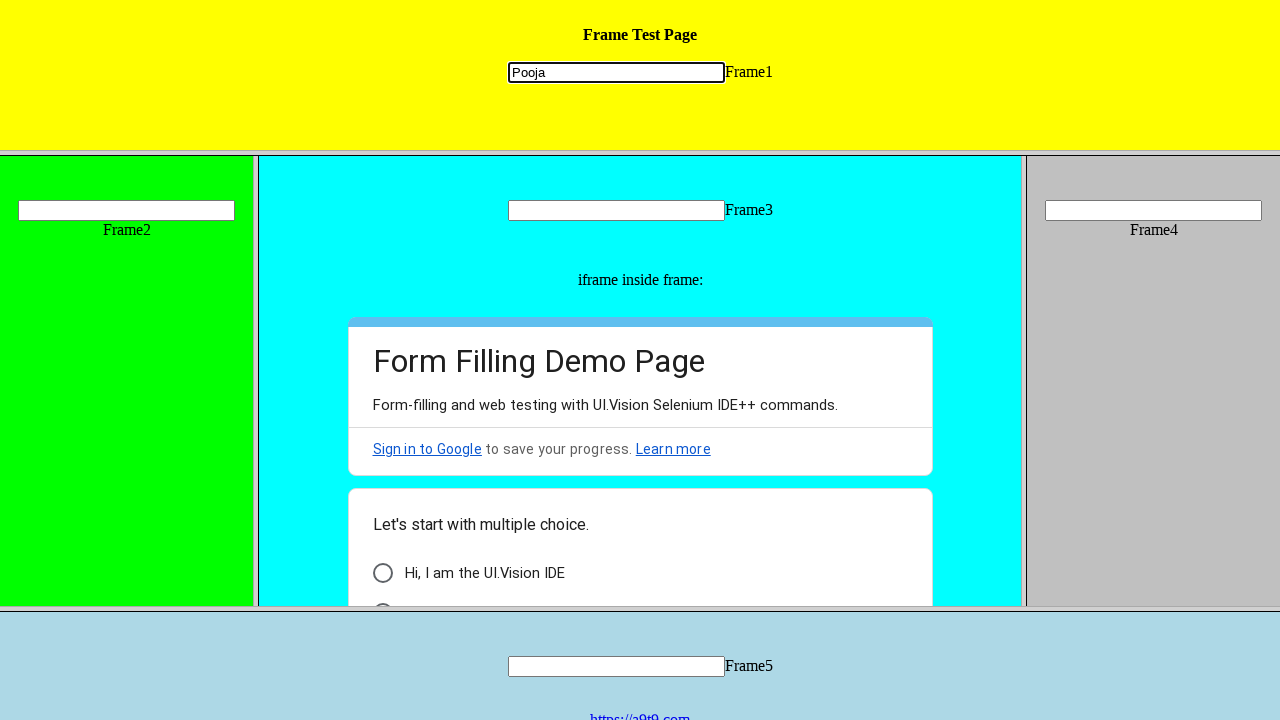

Located frame 2 with src='frame_2.html'
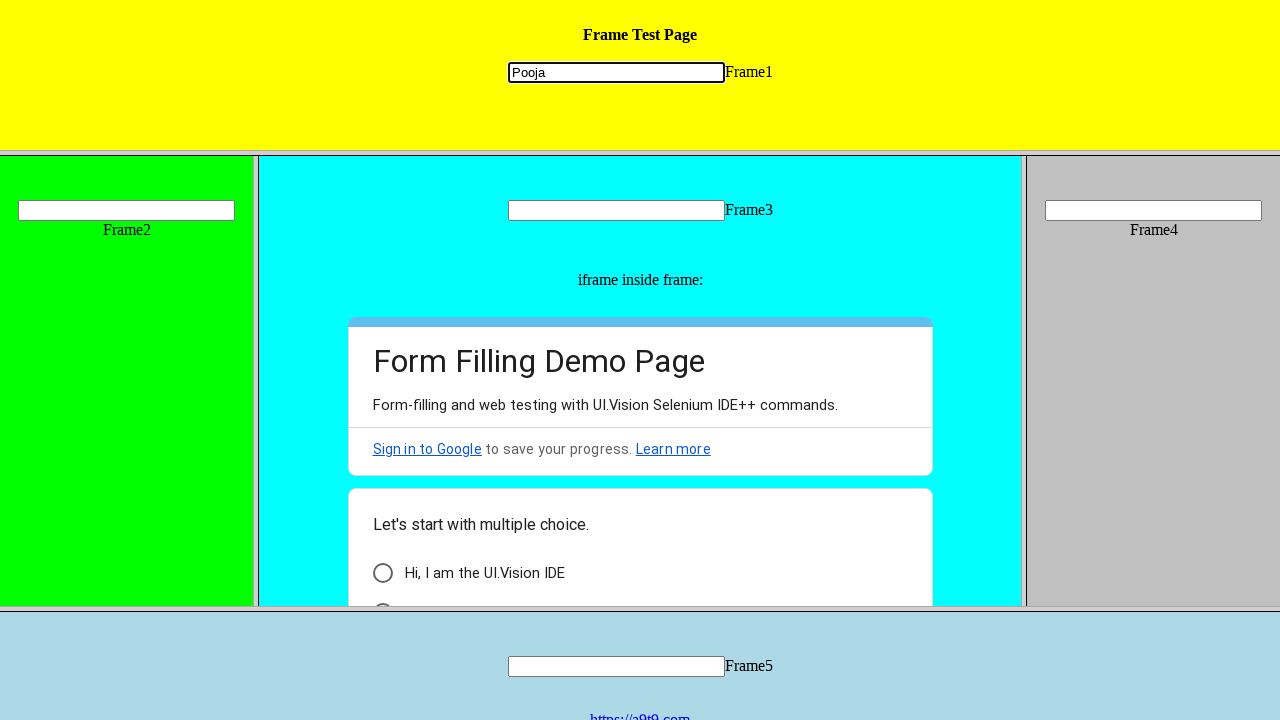

Filled input field in frame 2 with 'Vasumathi' on frame[src='frame_2.html'] >> internal:control=enter-frame >> input[name='mytext2
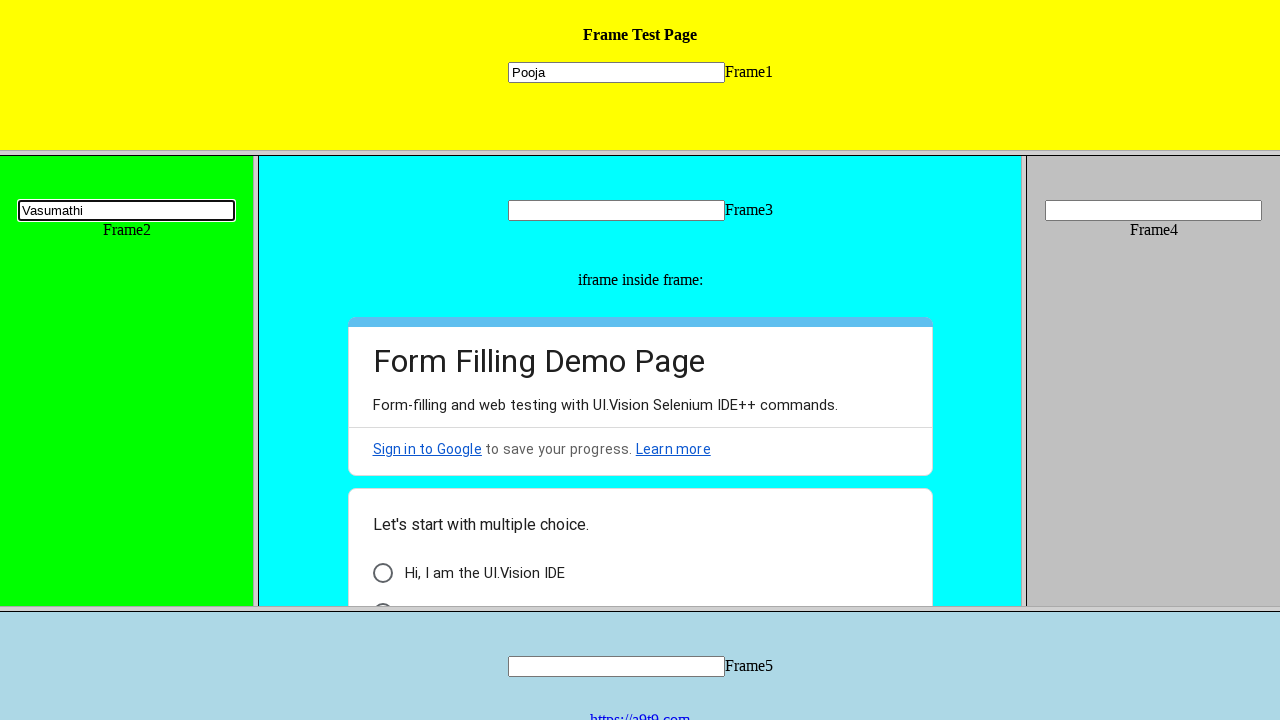

Located frame 3 with src='frame_3.html'
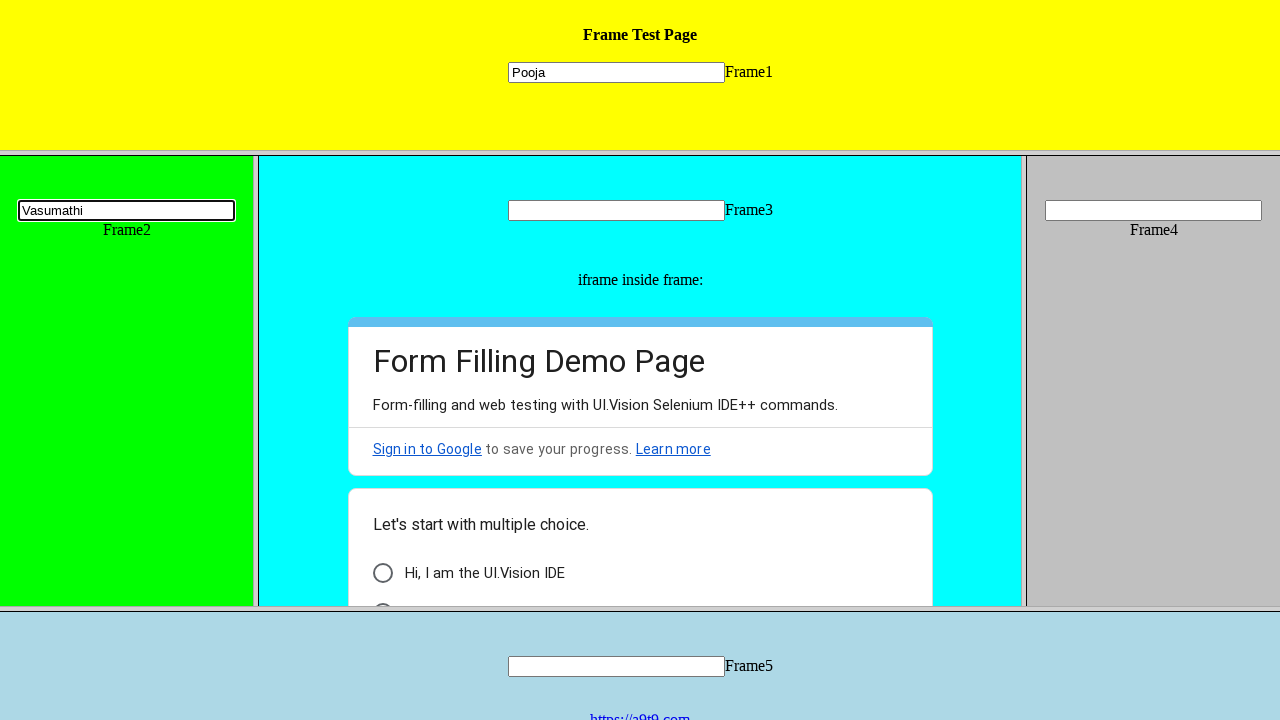

Filled input field in frame 3 with 'Viji' on frame[src='frame_3.html'] >> internal:control=enter-frame >> input[name='mytext3
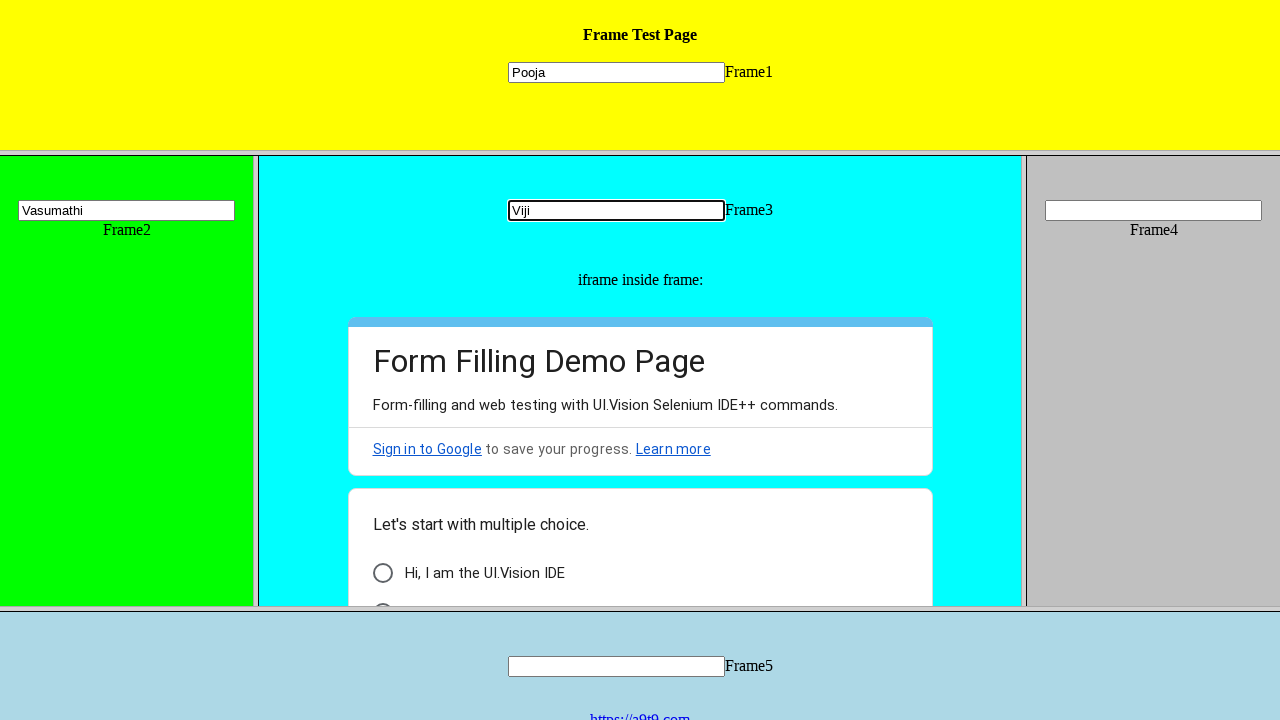

Located nested iframe within frame 3
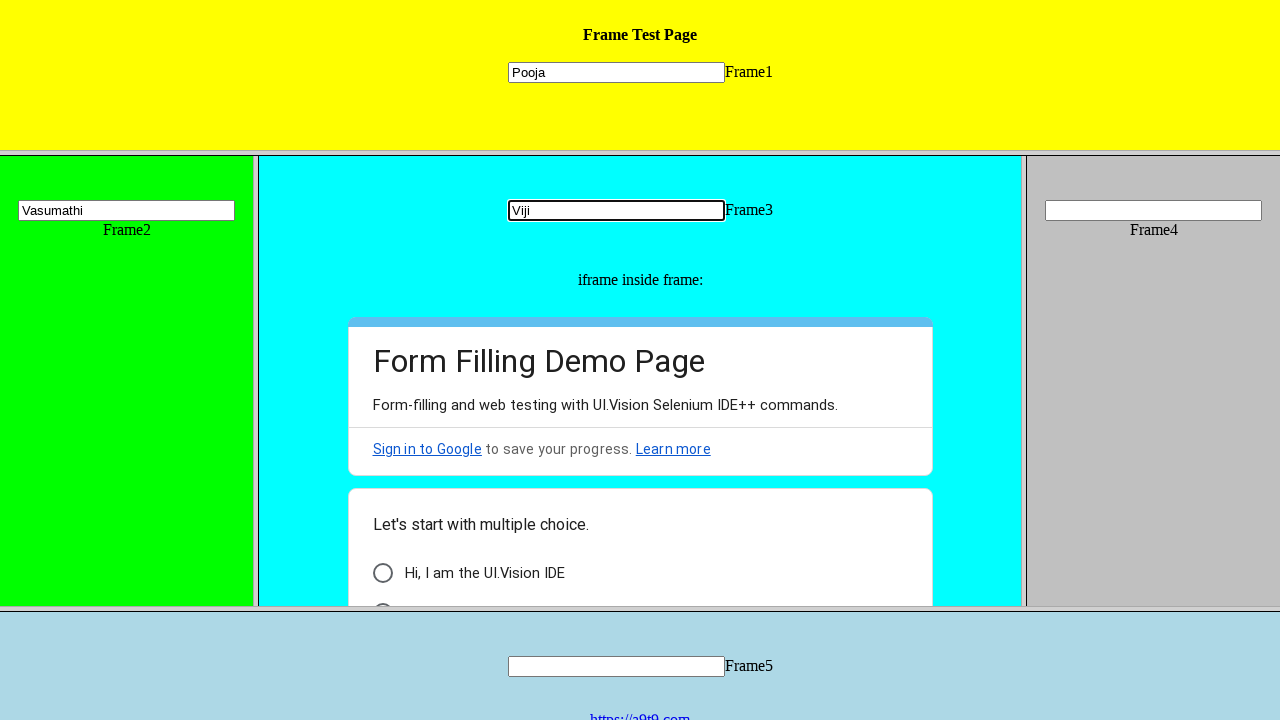

Clicked radio button in nested iframe at (382, 596) on frame[src='frame_3.html'] >> internal:control=enter-frame >> iframe >> internal:
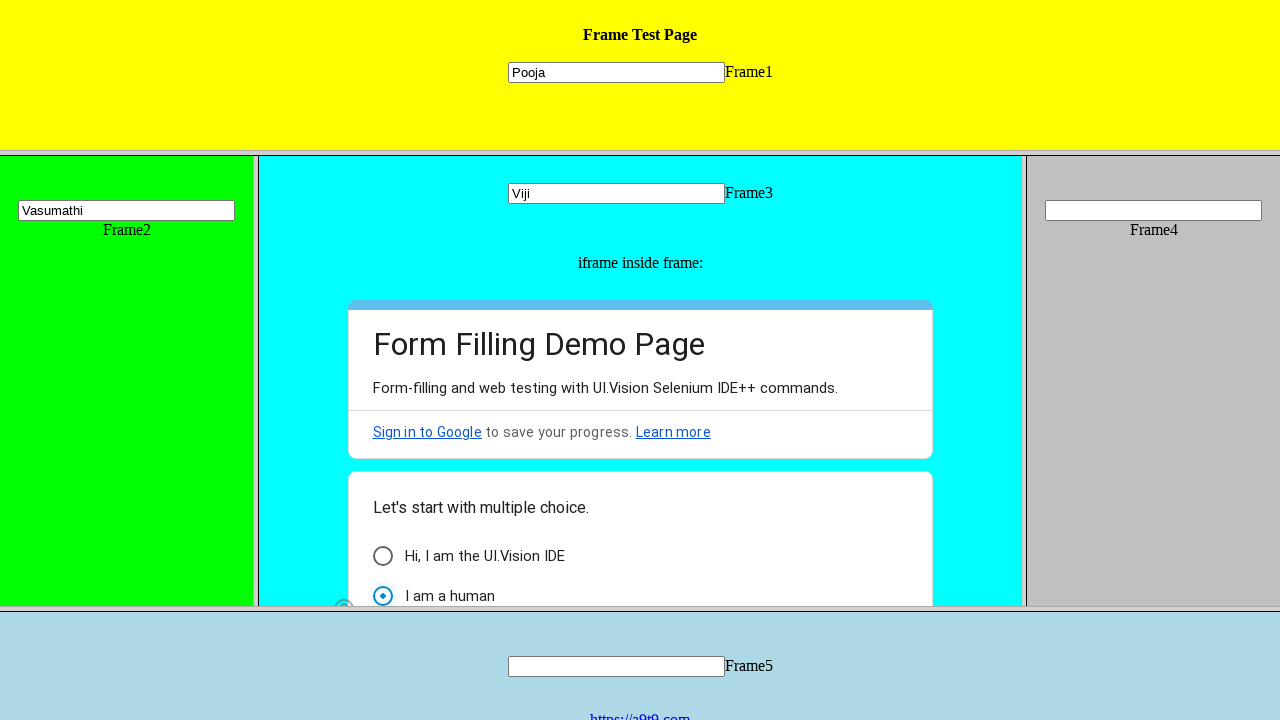

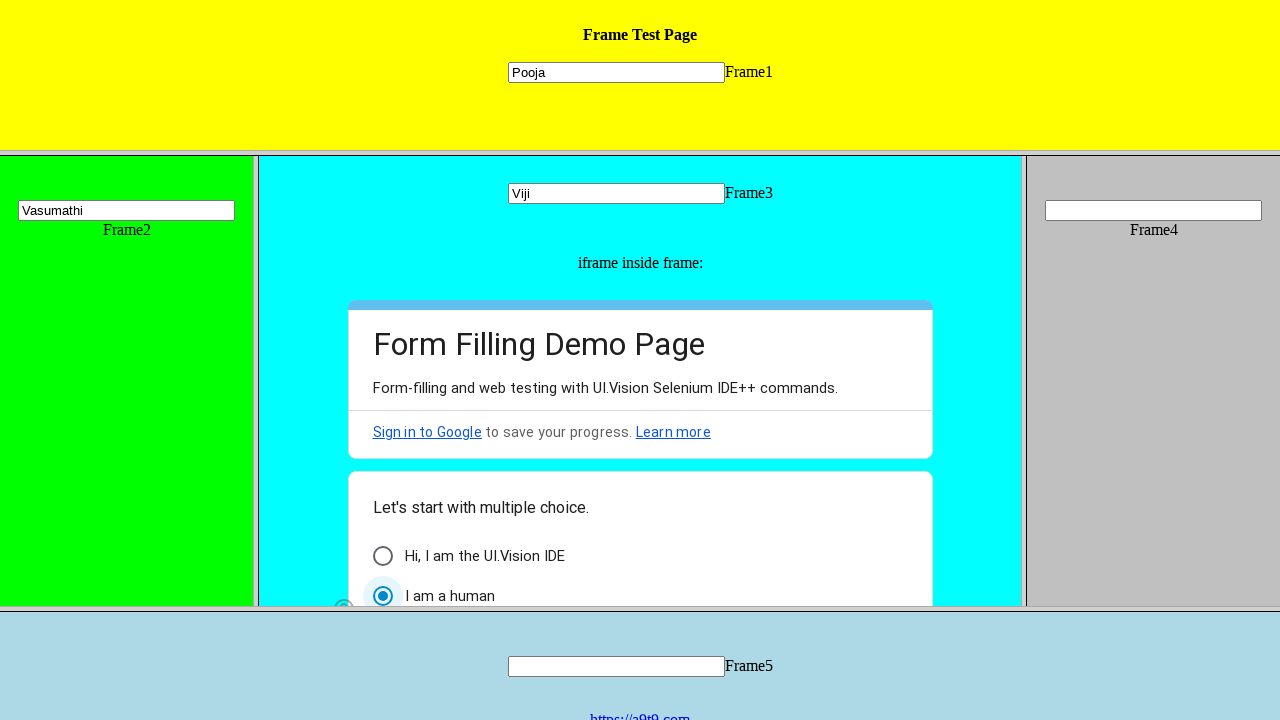